Tests enabling a disabled button by selecting 'enabled' from a dropdown and then clicking the button

Starting URL: https://www.qa-practice.com/elements/button/disabled

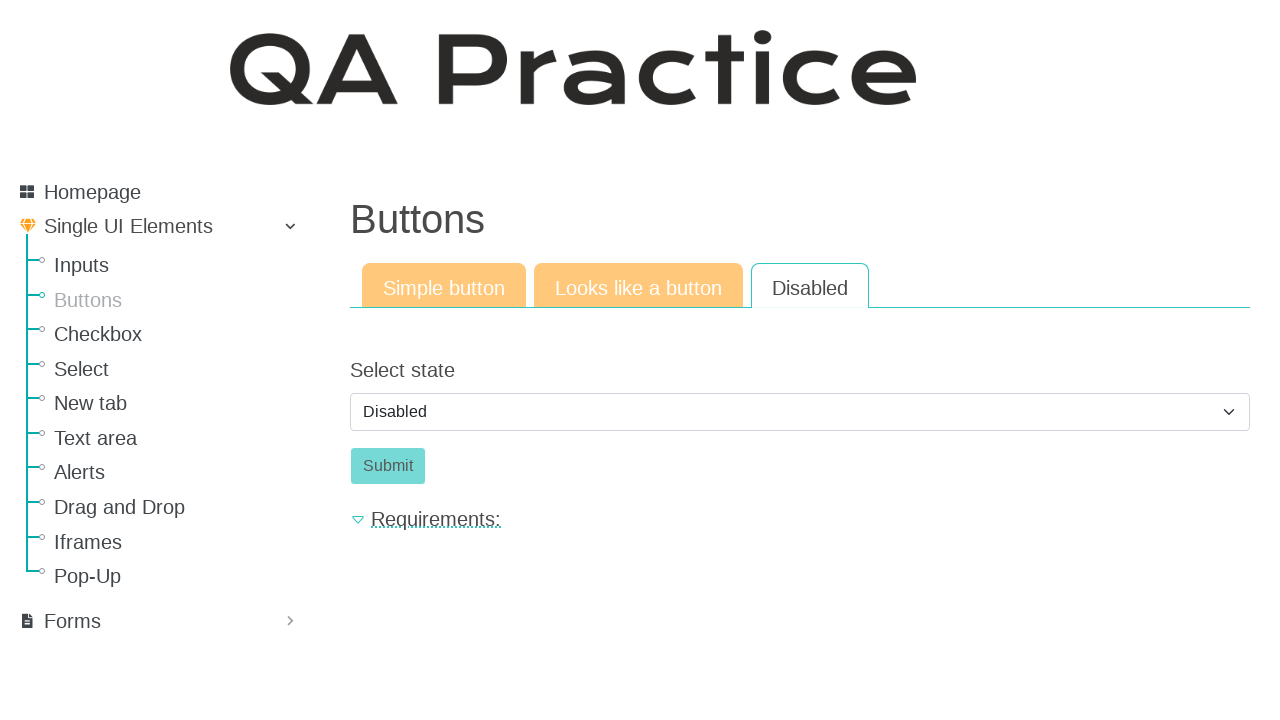

Selected 'enabled' option from dropdown on #id_select_state
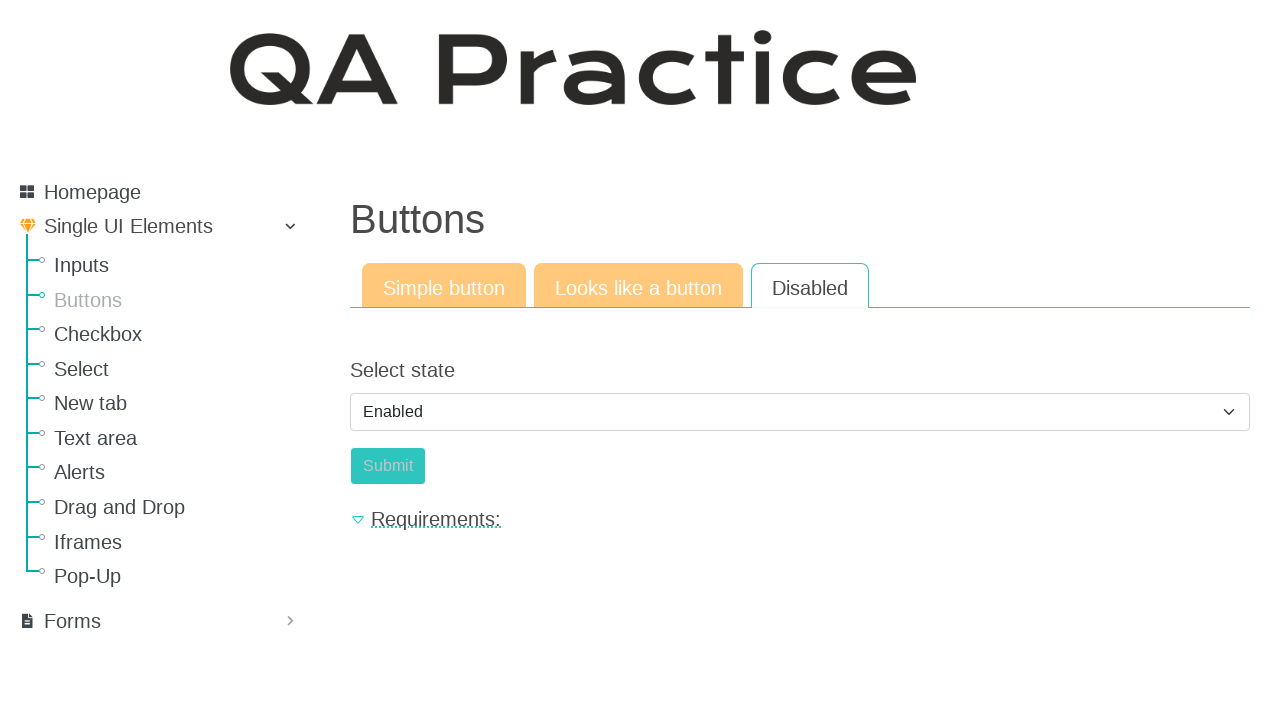

Clicked the submit button at (388, 466) on #submit-id-submit
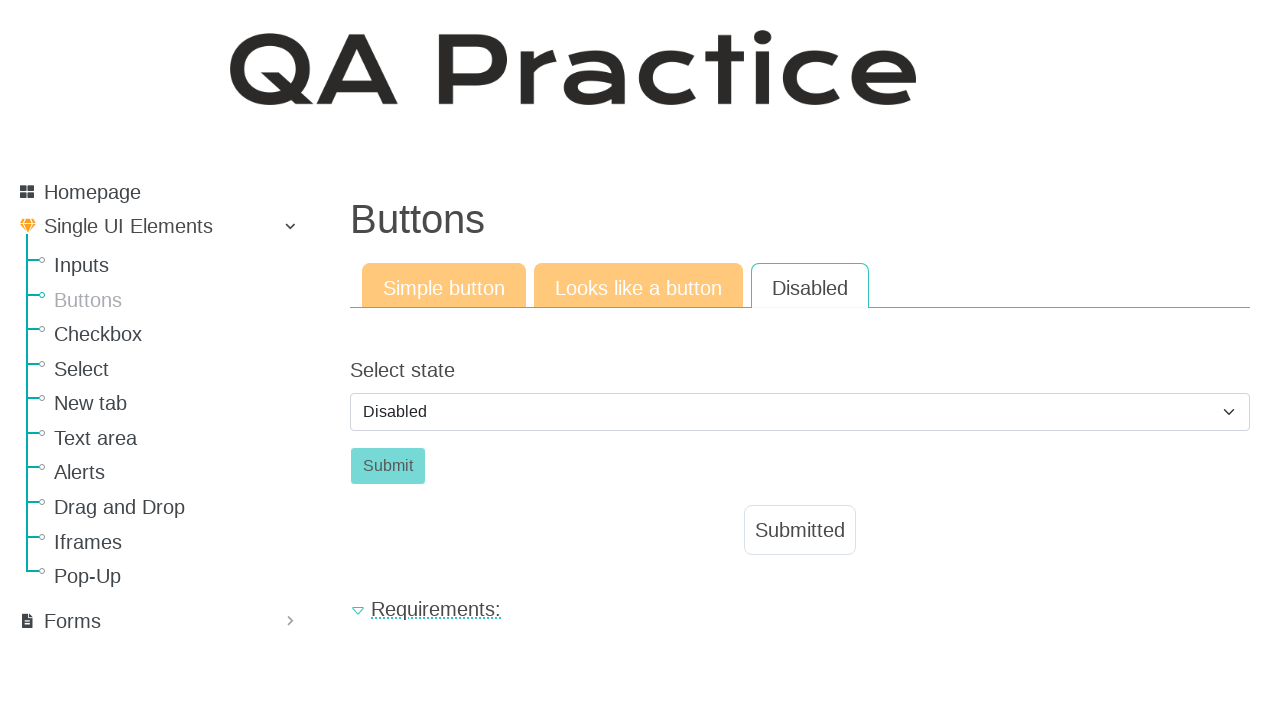

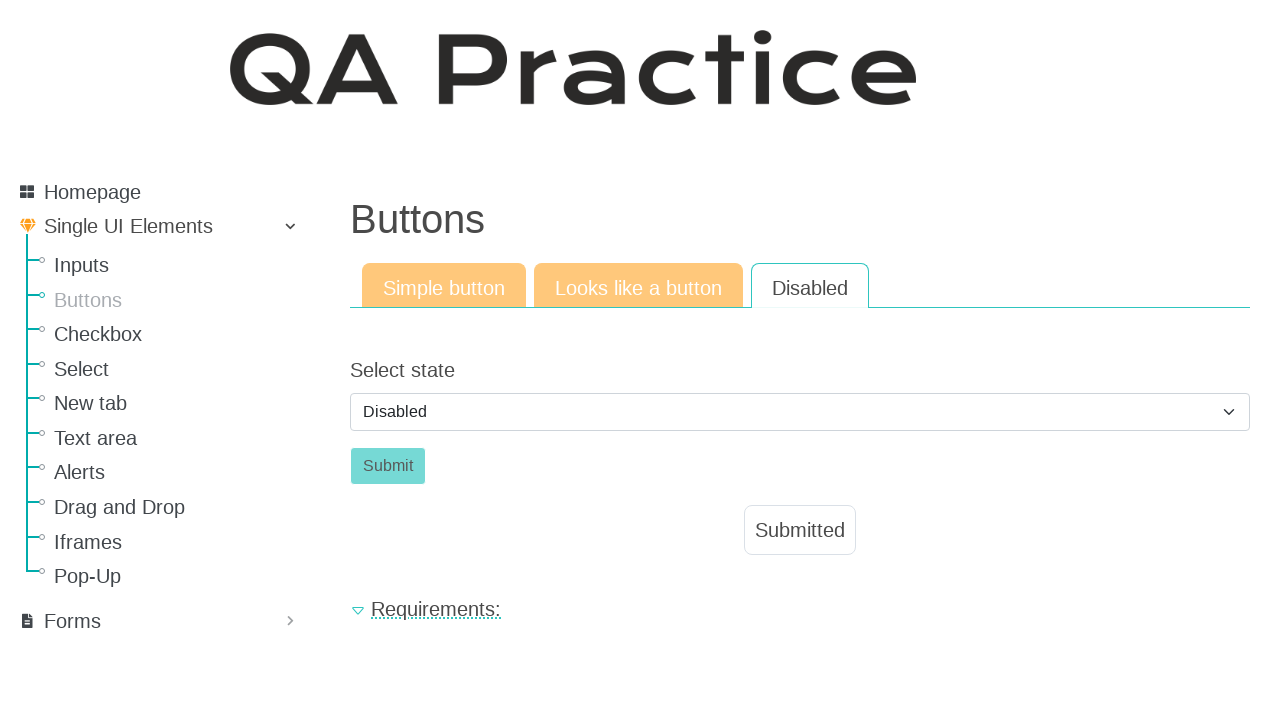